Tests jQuery UI menu hover functionality by hovering over the "Enabled" menu item to trigger submenu display

Starting URL: https://the-internet.herokuapp.com/jqueryui/menu#

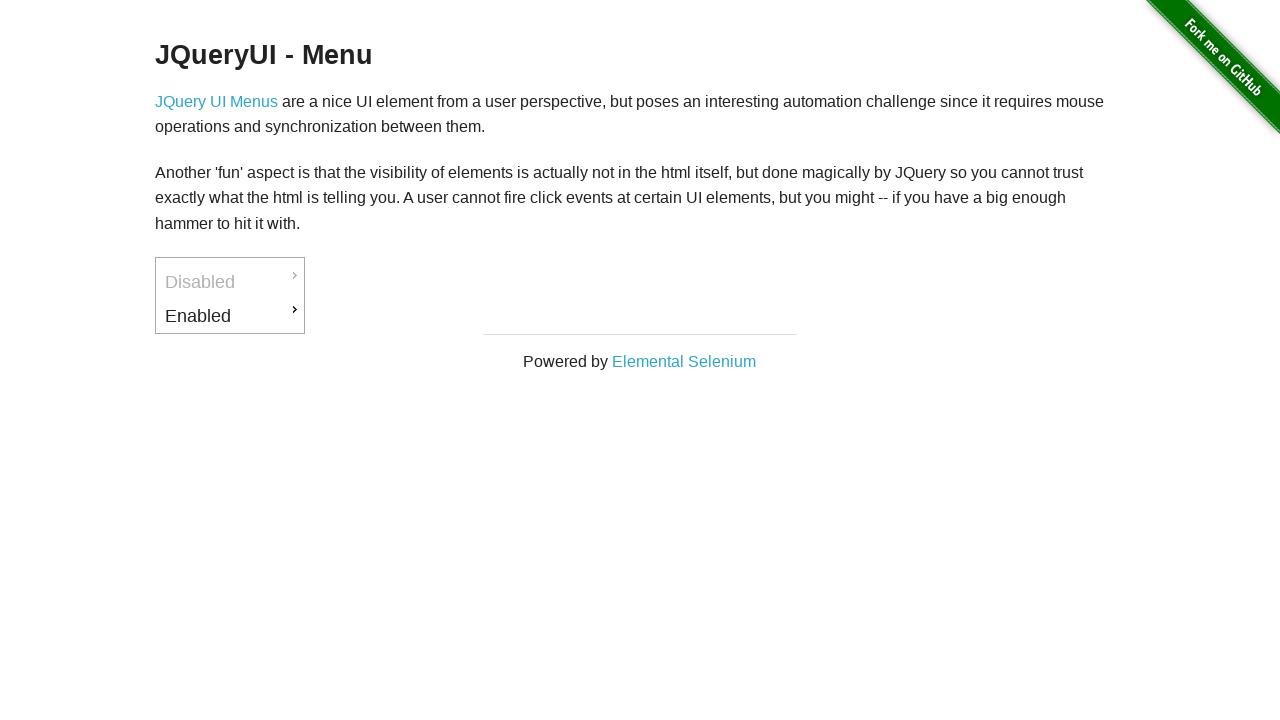

Hovered over the 'Enabled' menu item to trigger submenu display at (230, 316) on text=Enabled
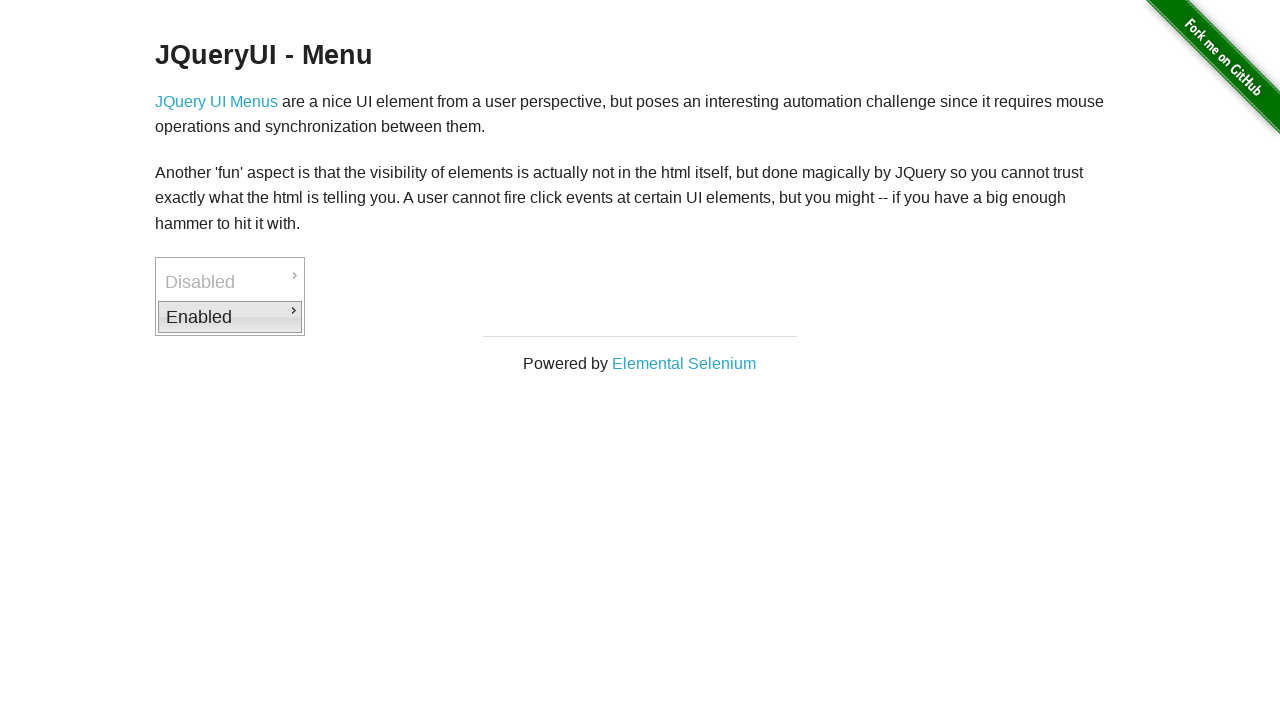

Waited 500ms for submenu animation to complete
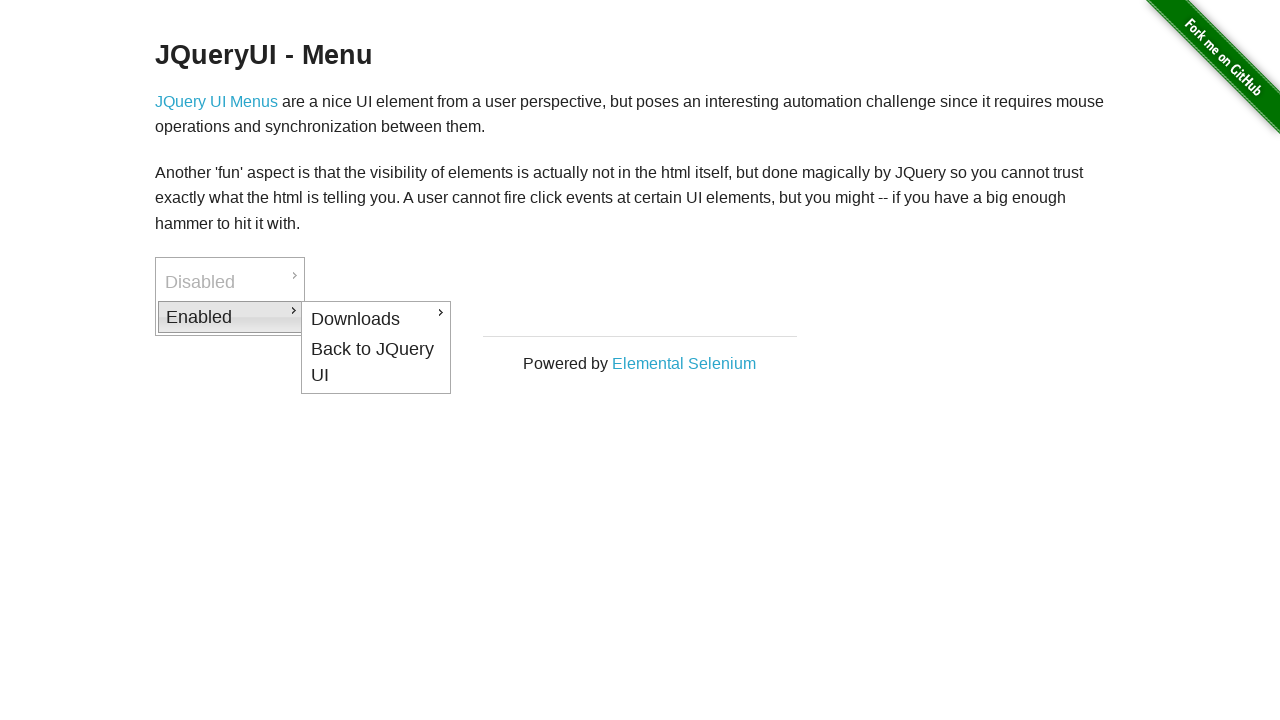

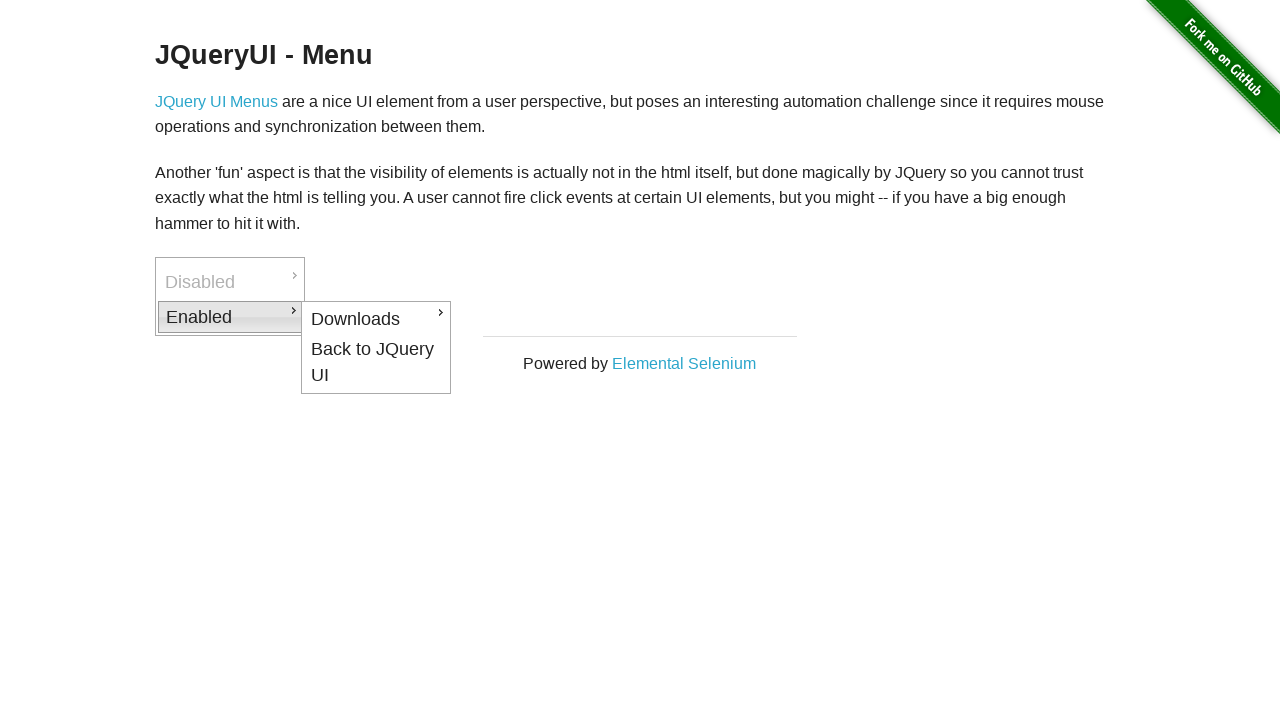